Tests navigating to Browse Languages page and verifying table headers

Starting URL: http://www.99-bottles-of-beer.net/

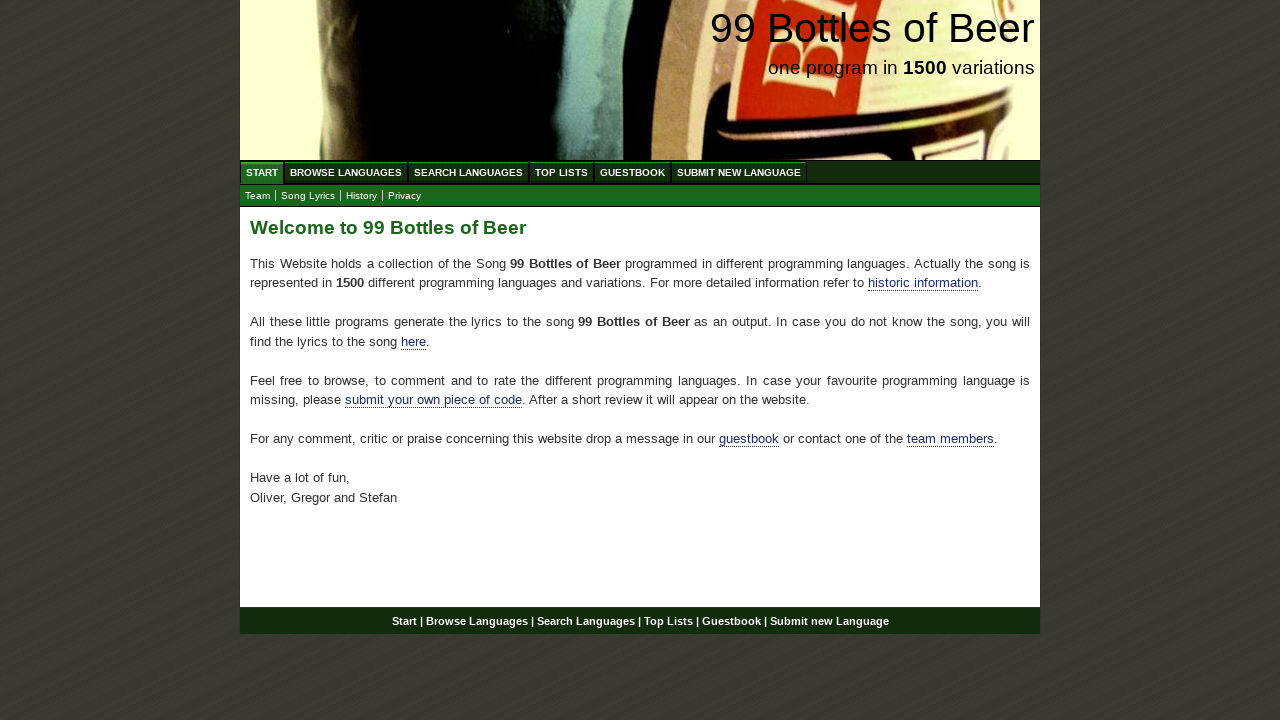

Clicked on Browse Languages link at (346, 172) on #navigation #menu li a[href='/abc.html']
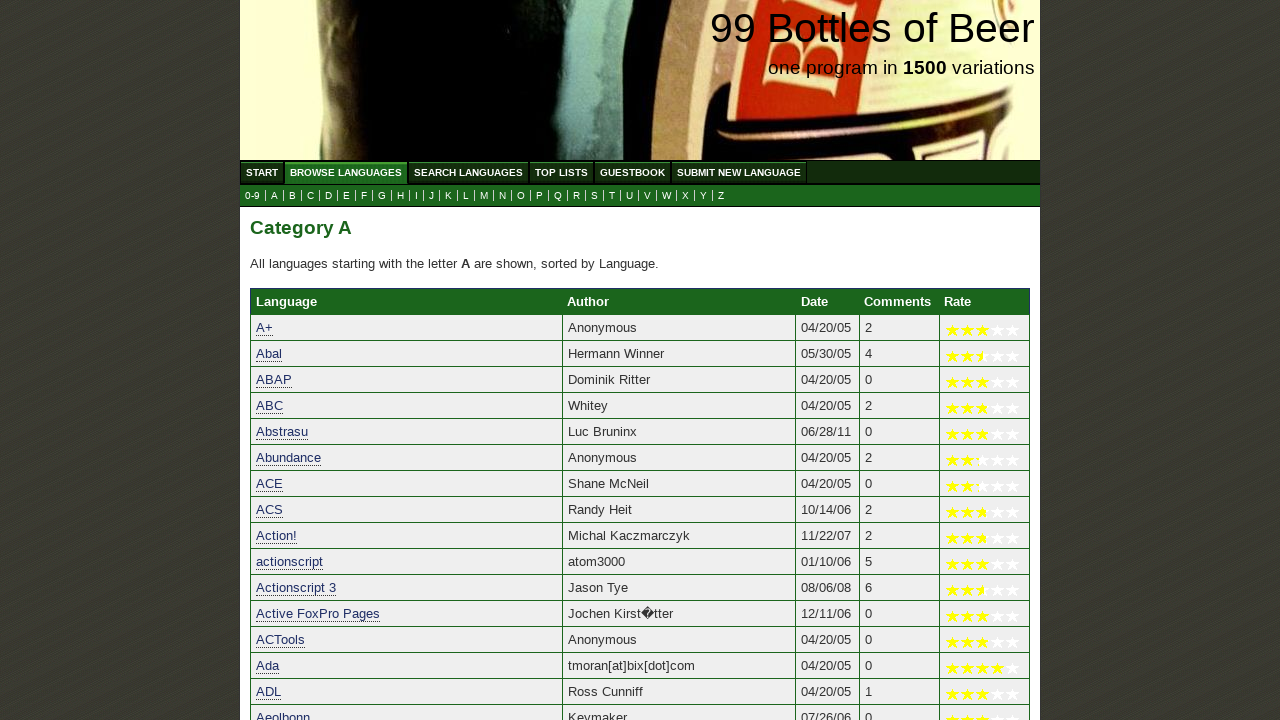

Waited for Language table header to appear
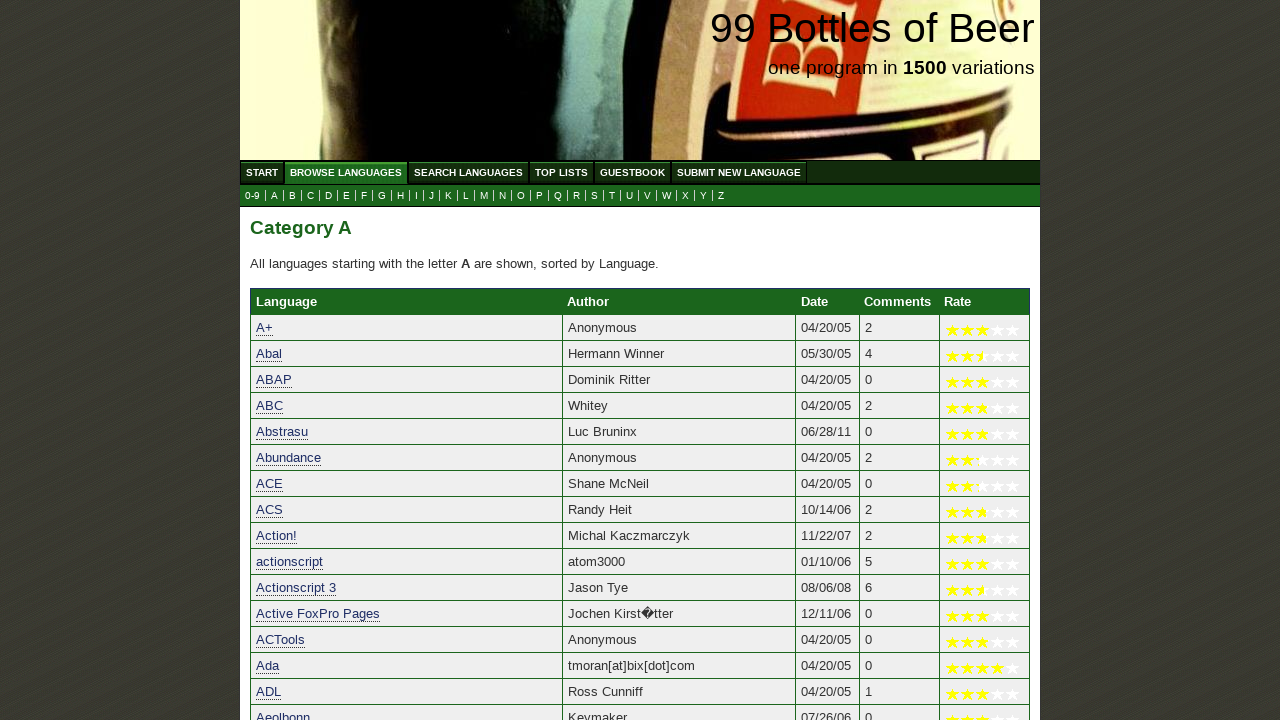

Waited for Author table header to appear
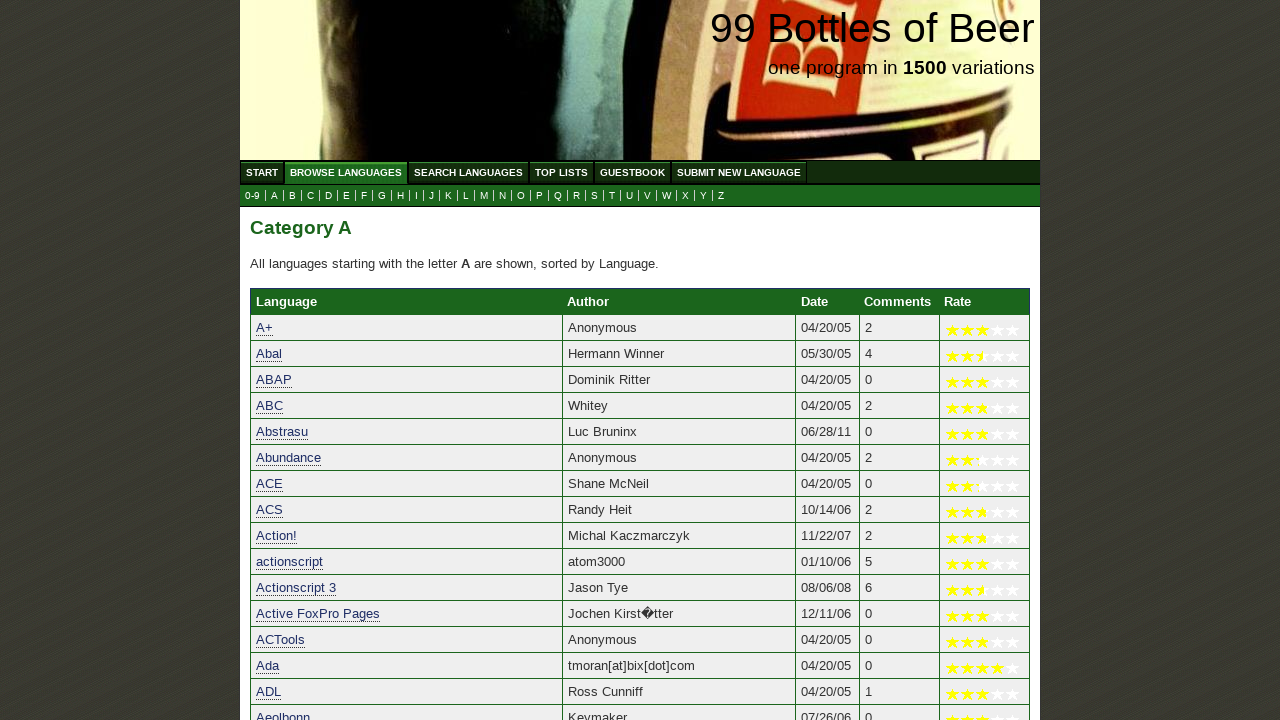

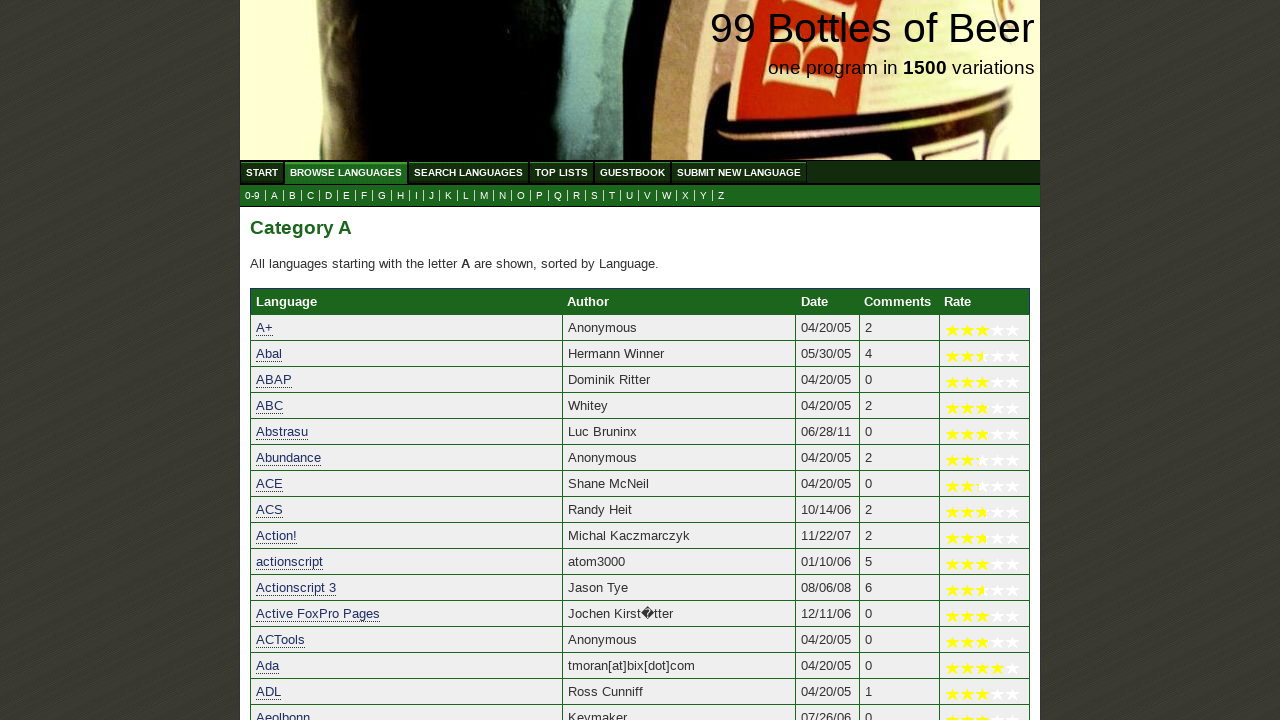